Tests dropdown selection functionality including currency dropdown, passenger count selection, and origin/destination city selection on a flight booking form

Starting URL: https://rahulshettyacademy.com/dropdownsPractise/

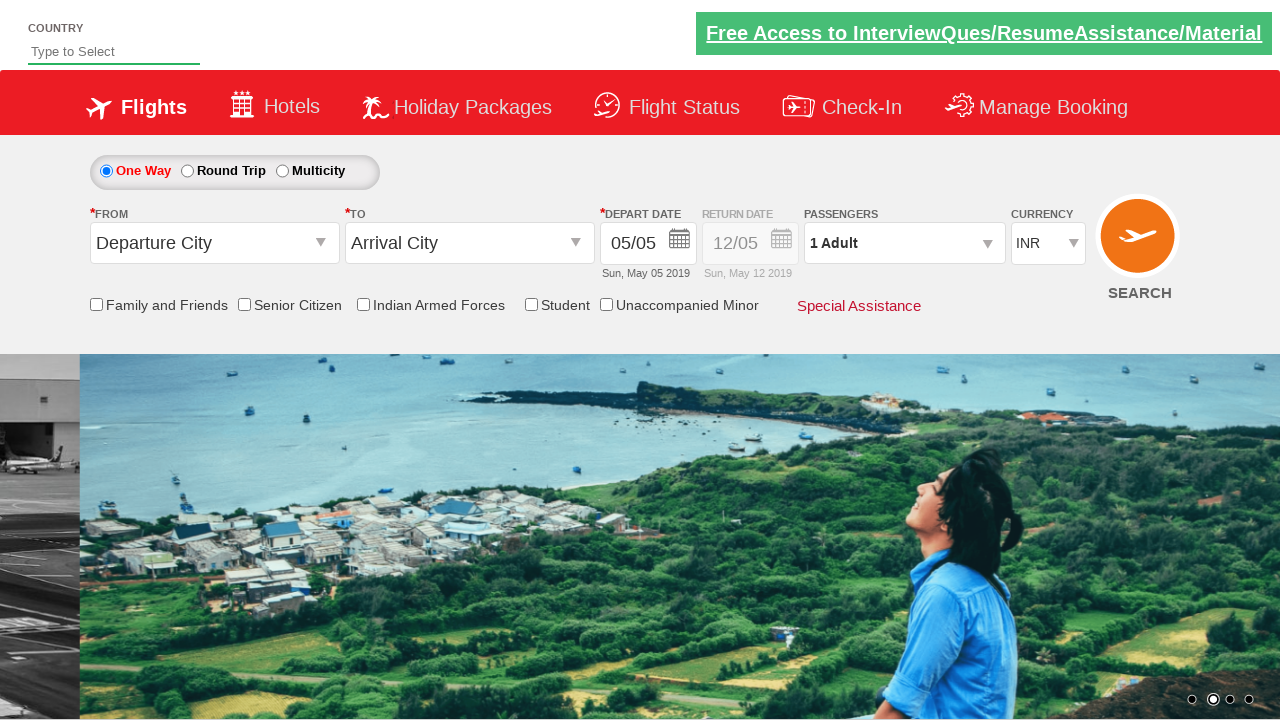

Selected AED currency from dropdown on #ctl00_mainContent_DropDownListCurrency
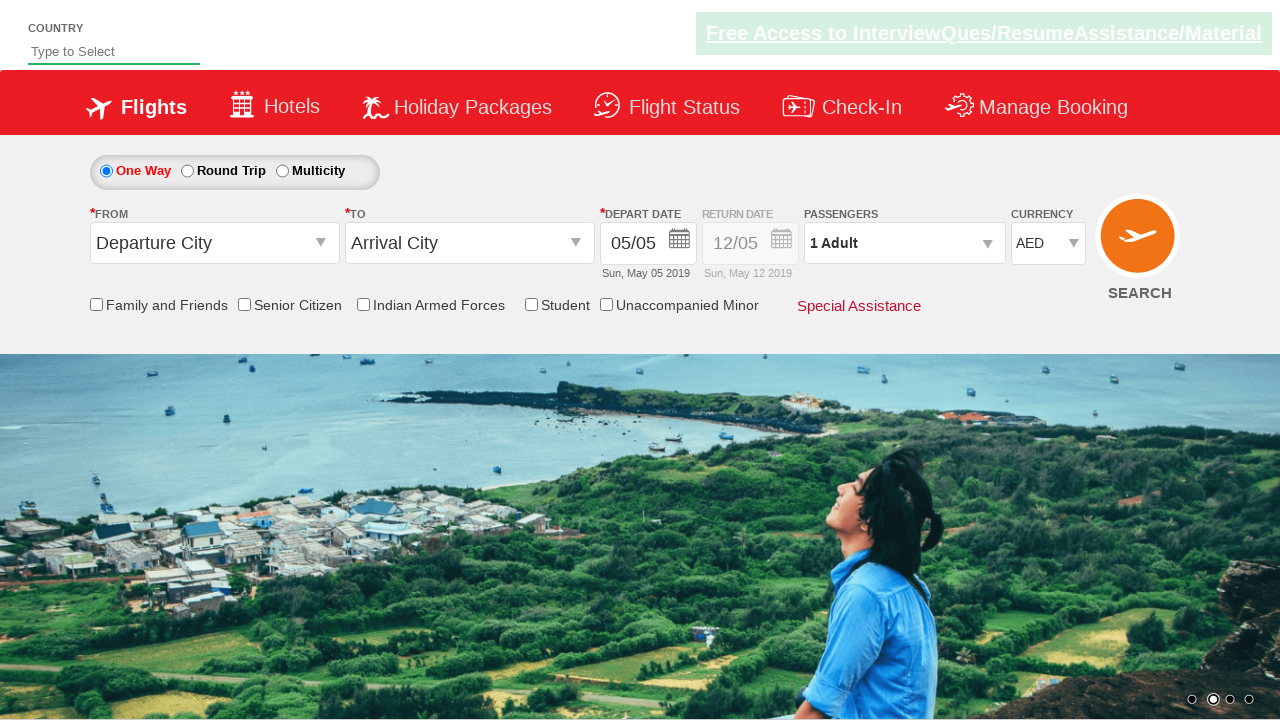

Selected currency at index 1 from dropdown on #ctl00_mainContent_DropDownListCurrency
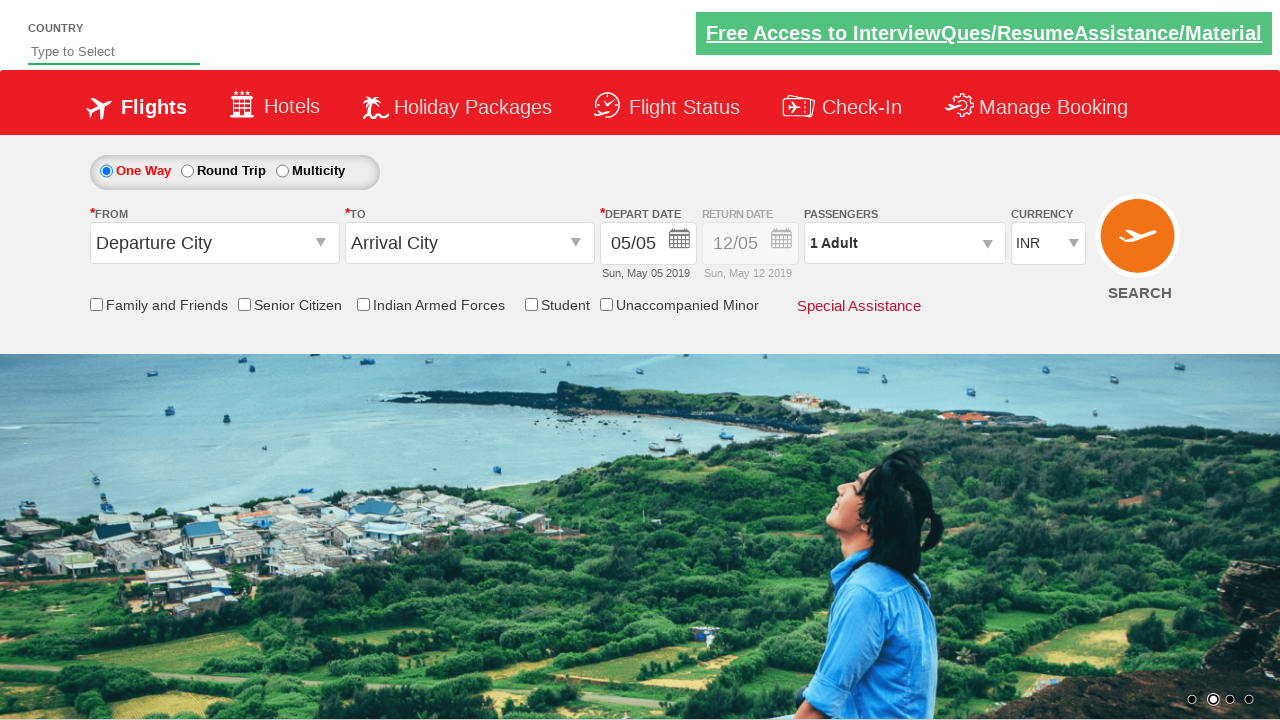

Selected USD currency from dropdown on #ctl00_mainContent_DropDownListCurrency
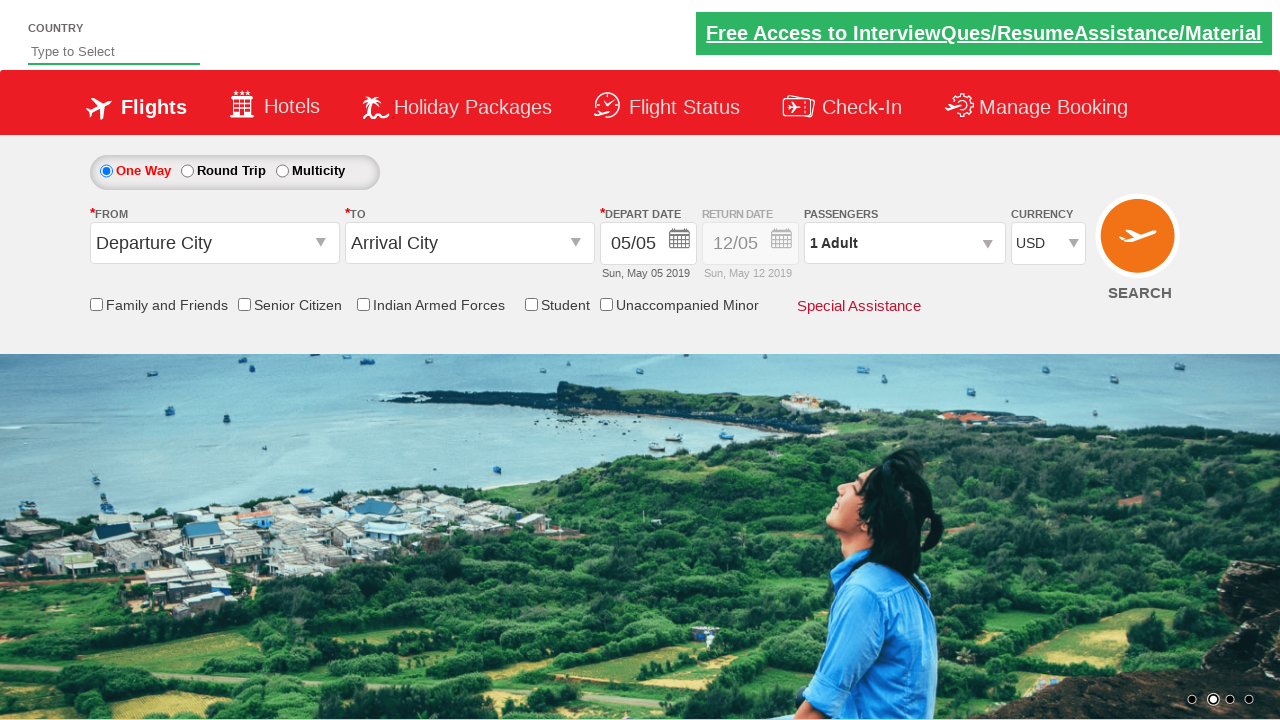

Clicked on passenger info dropdown at (904, 243) on #divpaxinfo
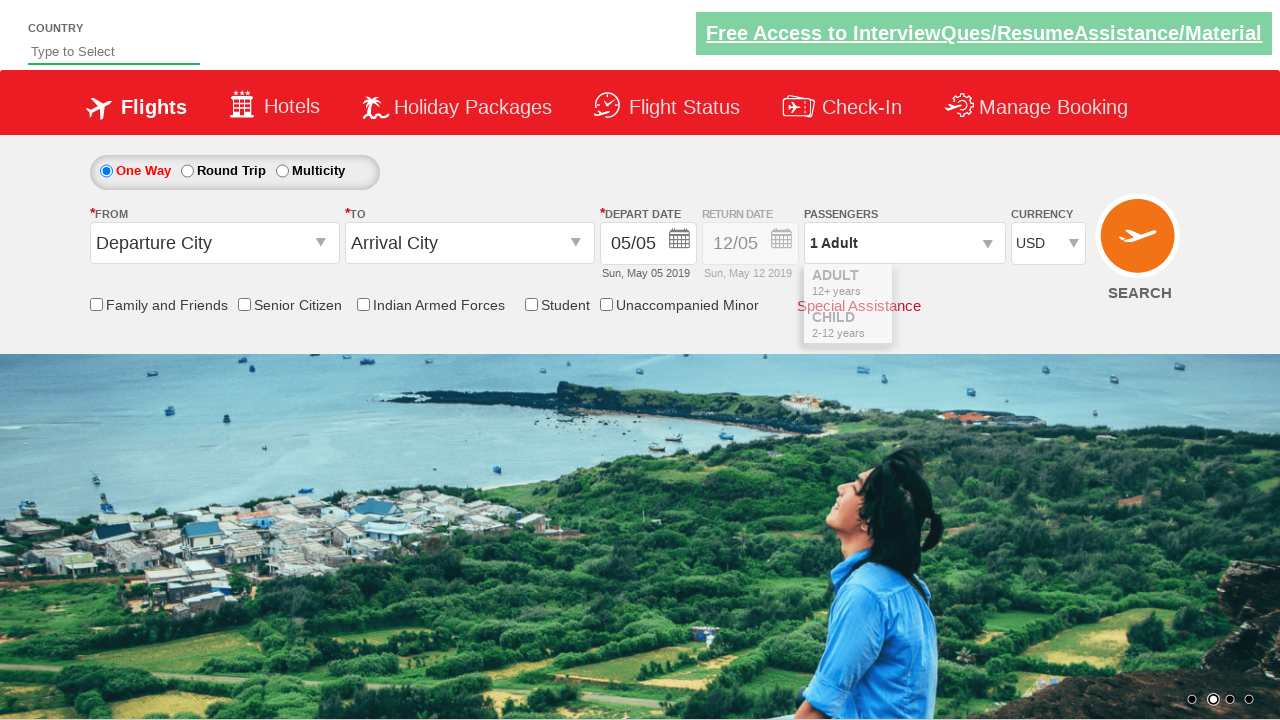

Incremented adult passenger count (click 1 of 8) at (982, 288) on #hrefIncAdt
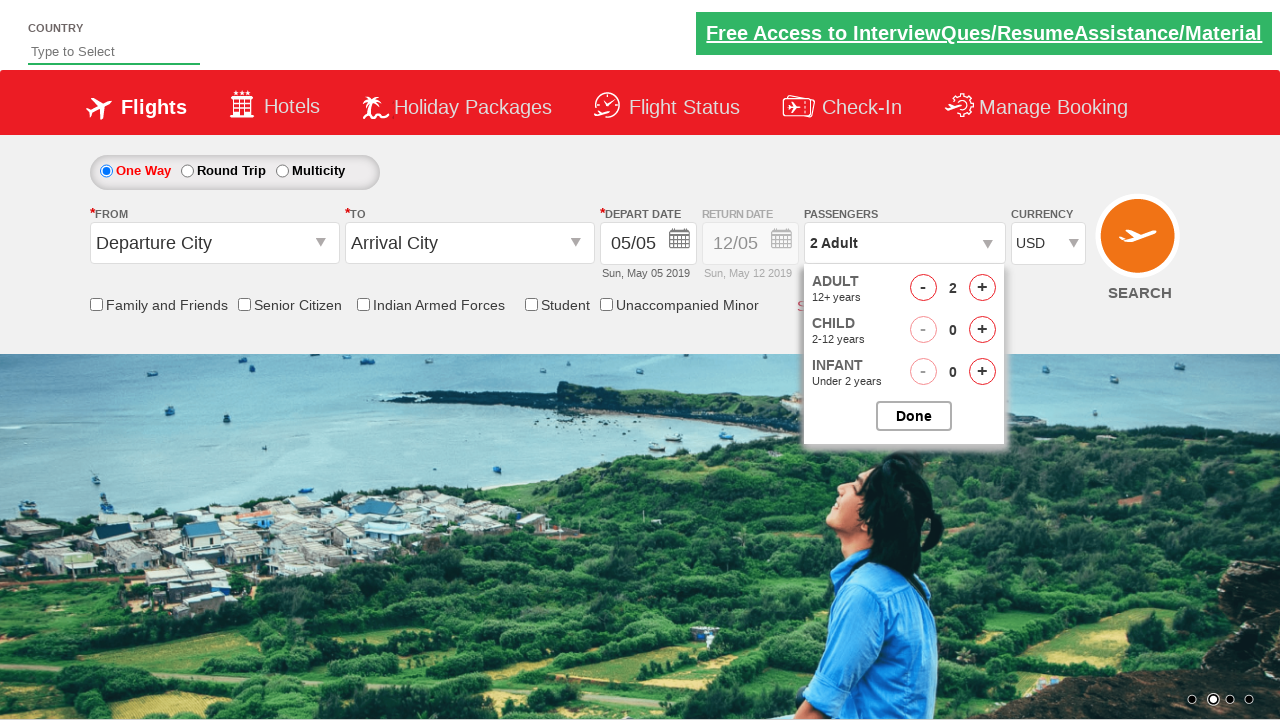

Incremented adult passenger count (click 2 of 8) at (982, 288) on #hrefIncAdt
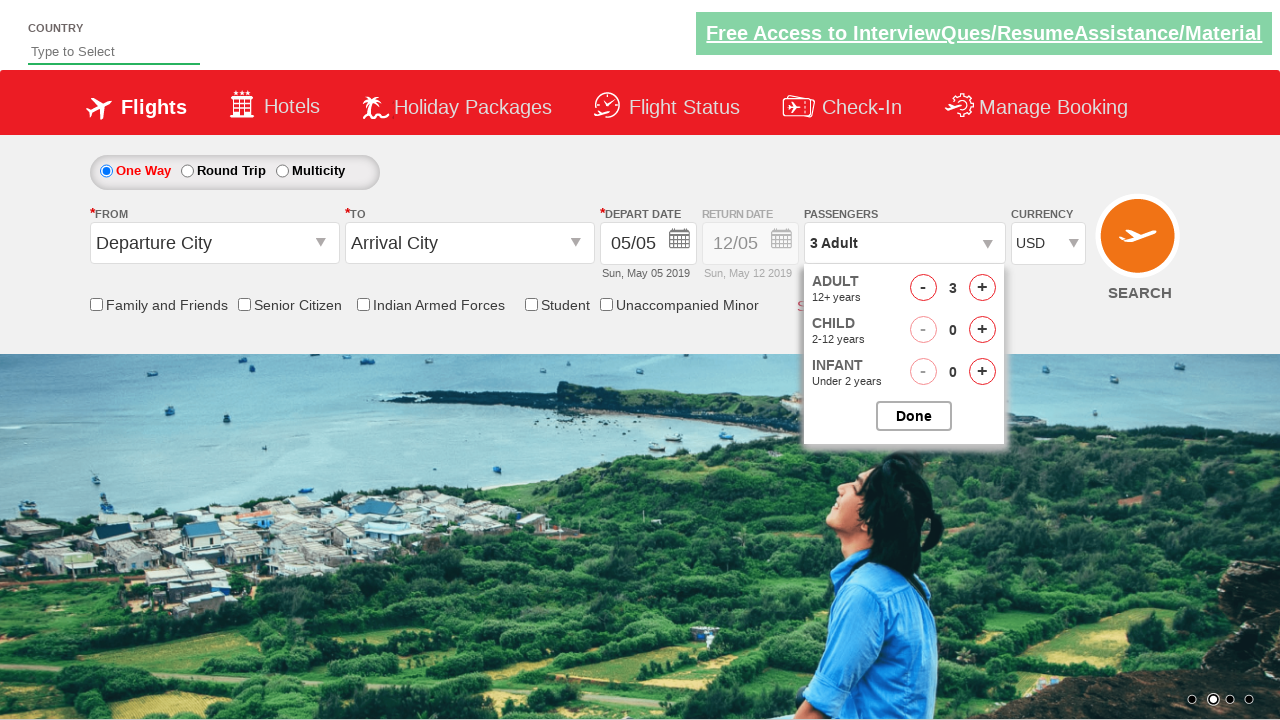

Incremented adult passenger count (click 3 of 8) at (982, 288) on #hrefIncAdt
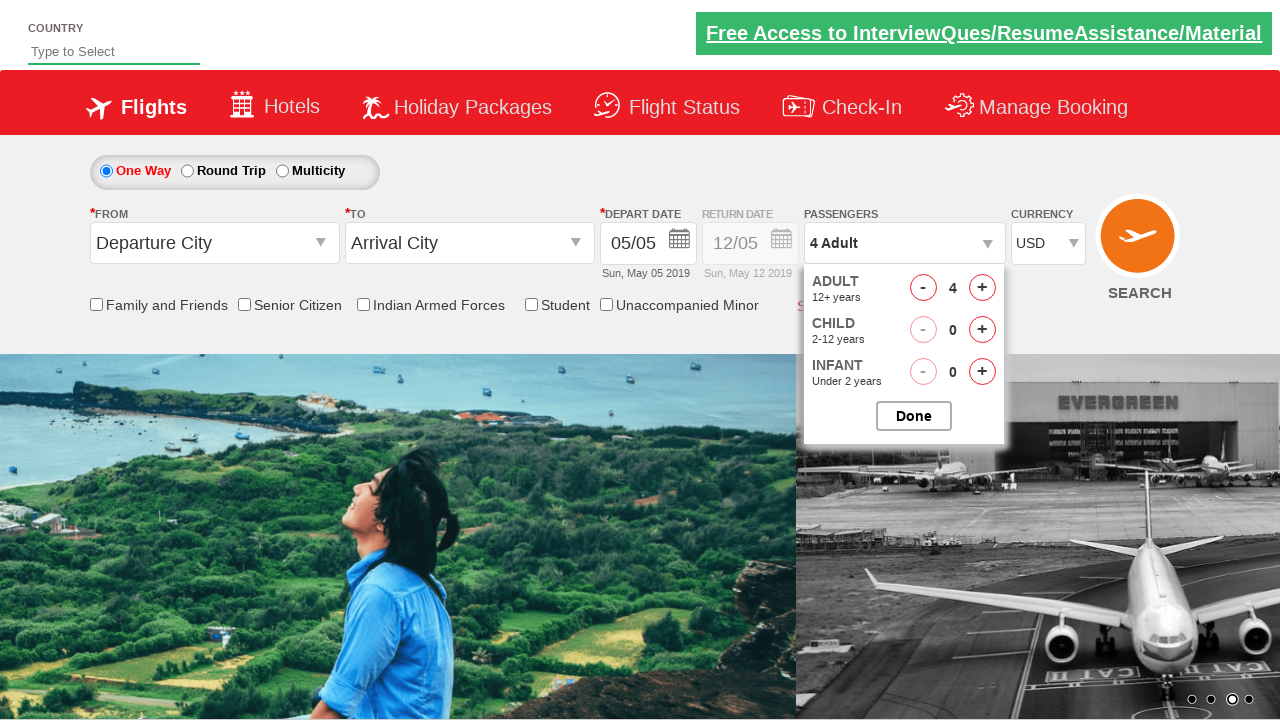

Incremented adult passenger count (click 4 of 8) at (982, 288) on #hrefIncAdt
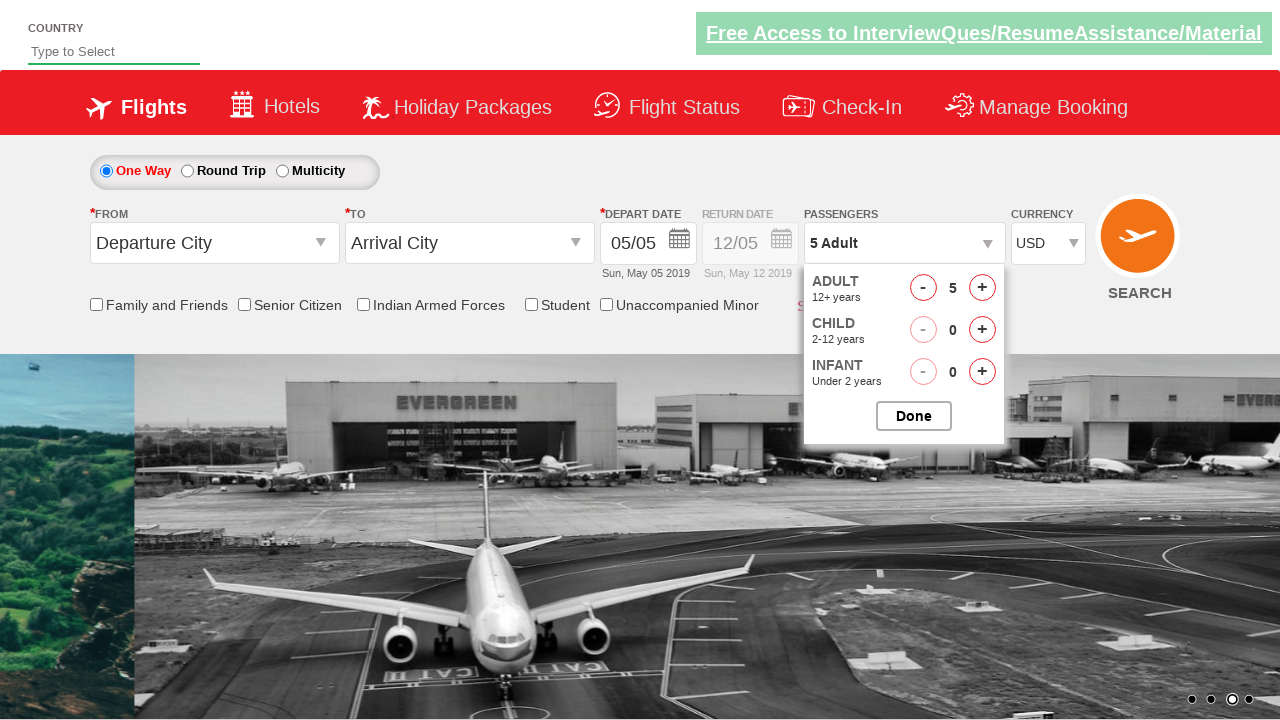

Incremented adult passenger count (click 5 of 8) at (982, 288) on #hrefIncAdt
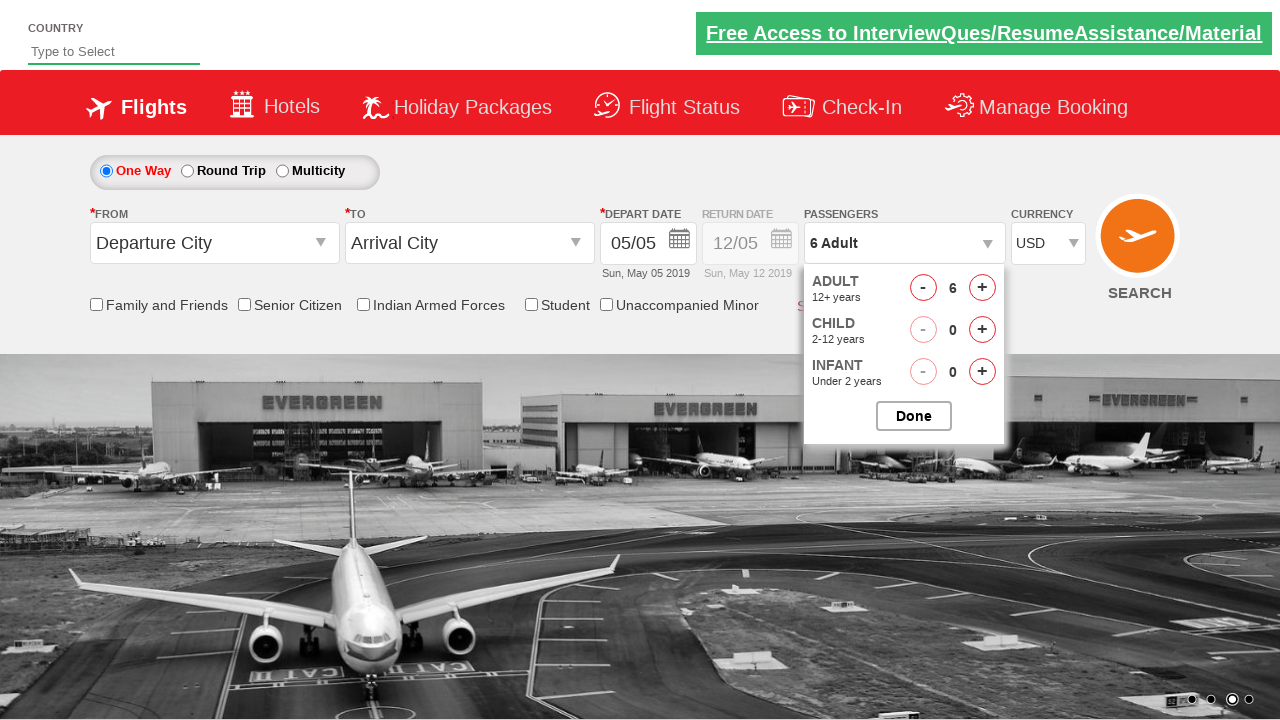

Incremented adult passenger count (click 6 of 8) at (982, 288) on #hrefIncAdt
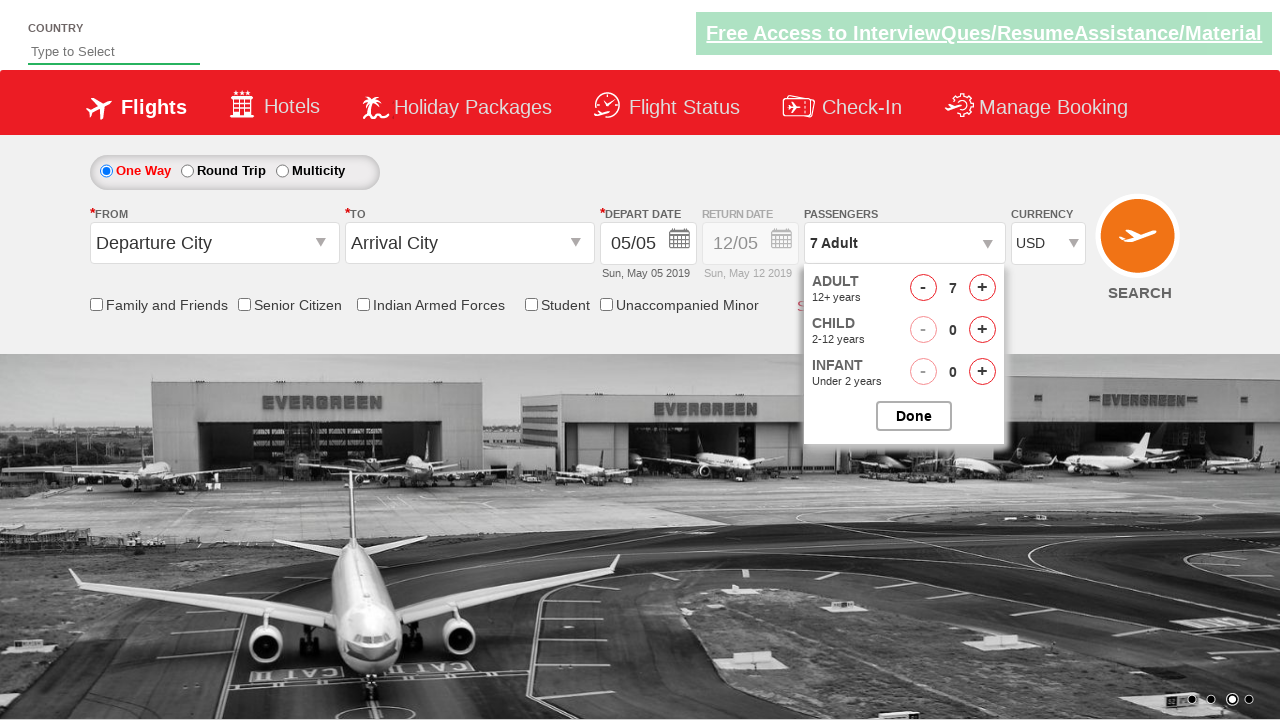

Incremented adult passenger count (click 7 of 8) at (982, 288) on #hrefIncAdt
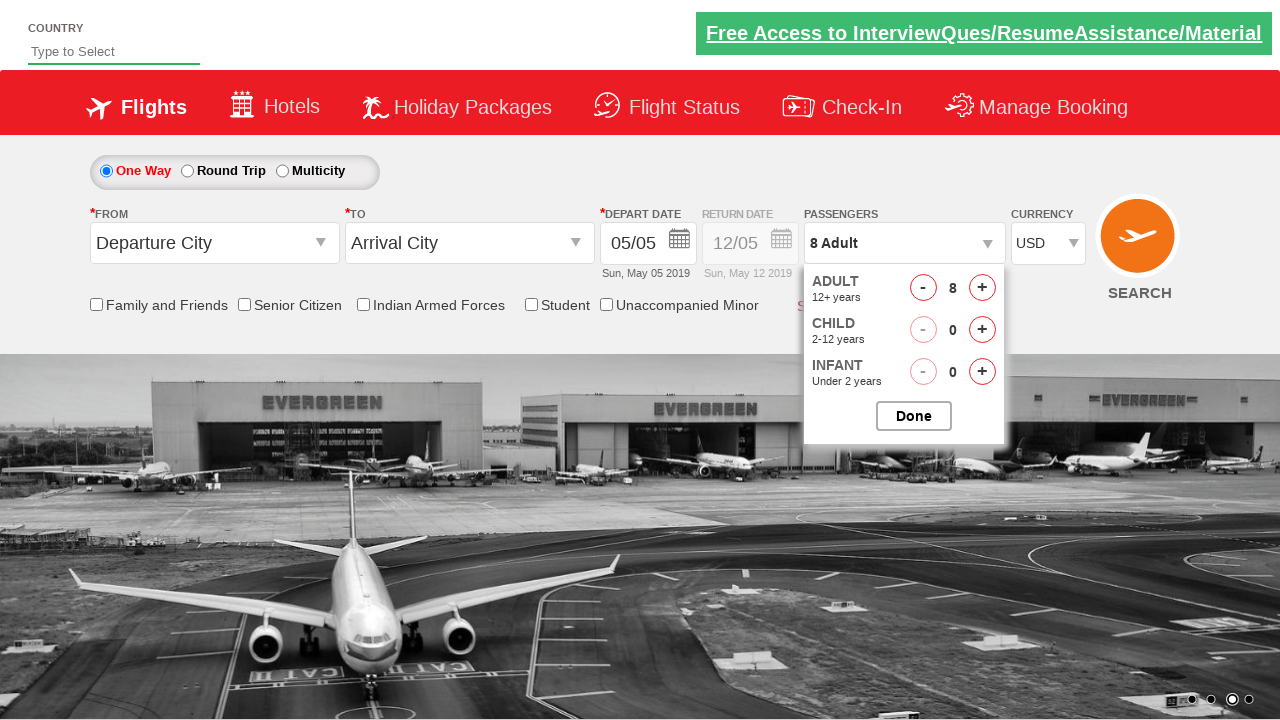

Incremented adult passenger count (click 8 of 8) at (982, 288) on #hrefIncAdt
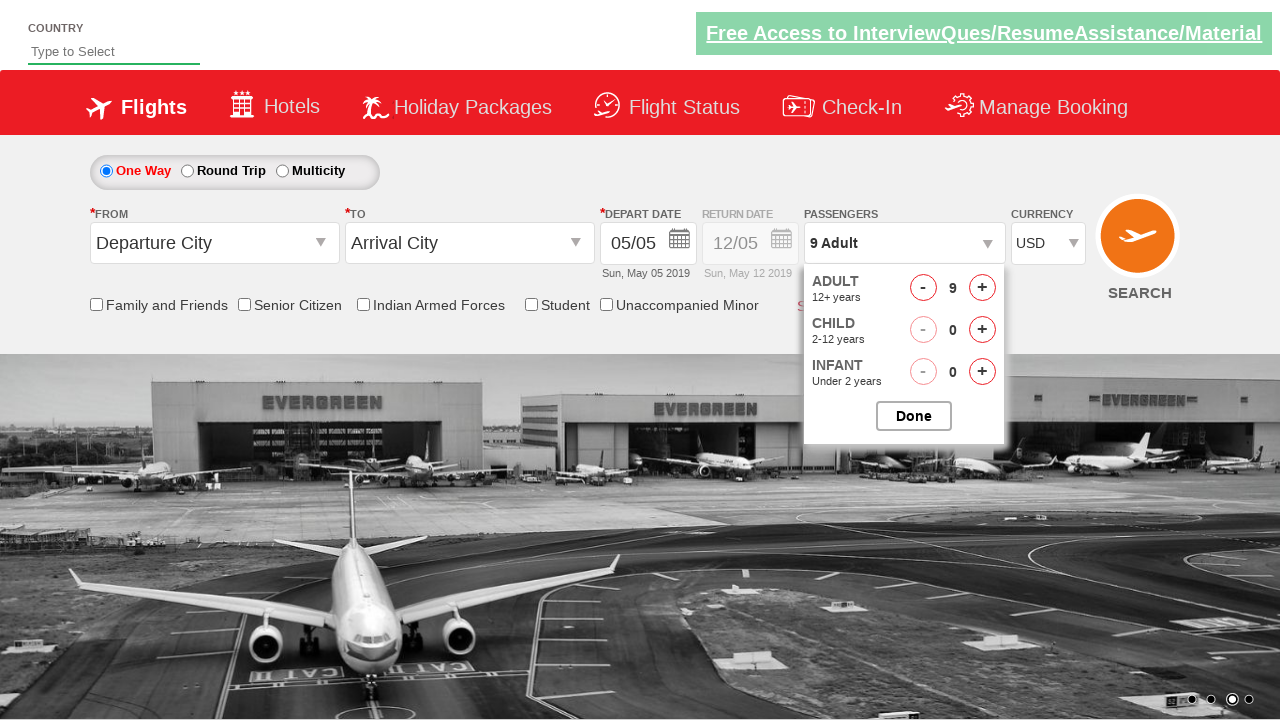

Closed passenger selection dropdown at (914, 416) on #btnclosepaxoption
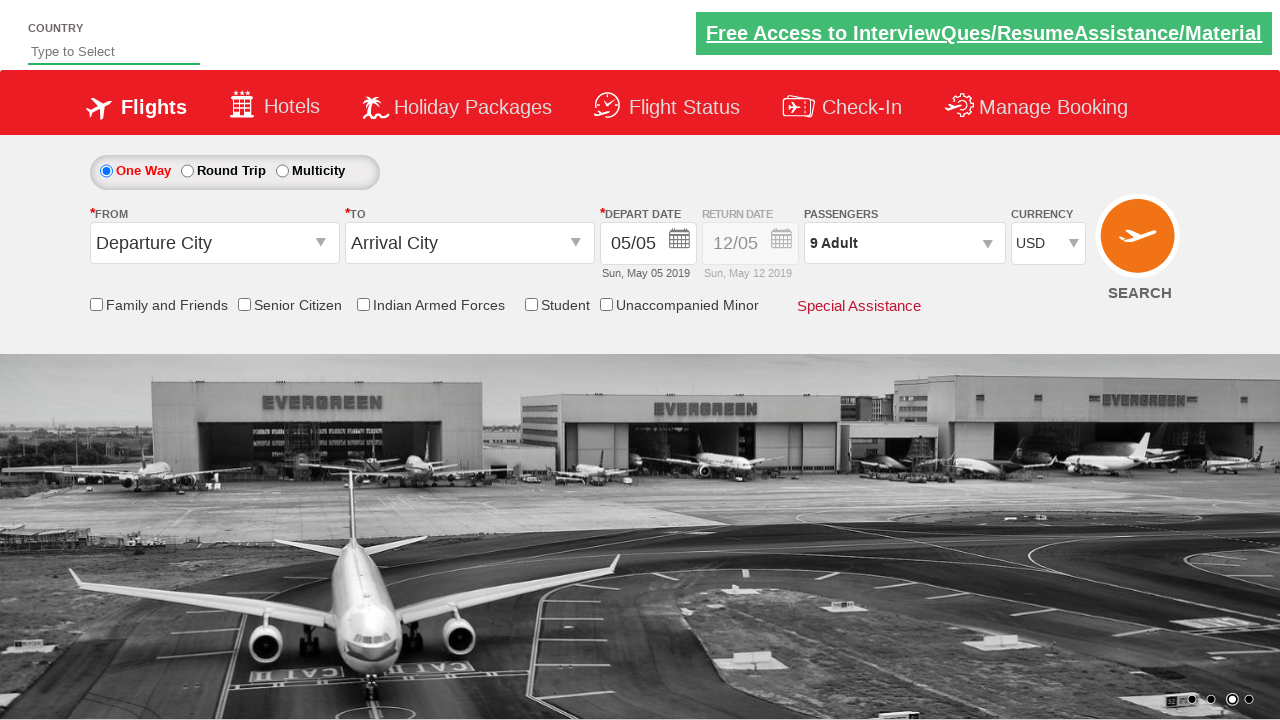

Retrieved passenger count text: '9 Adult'
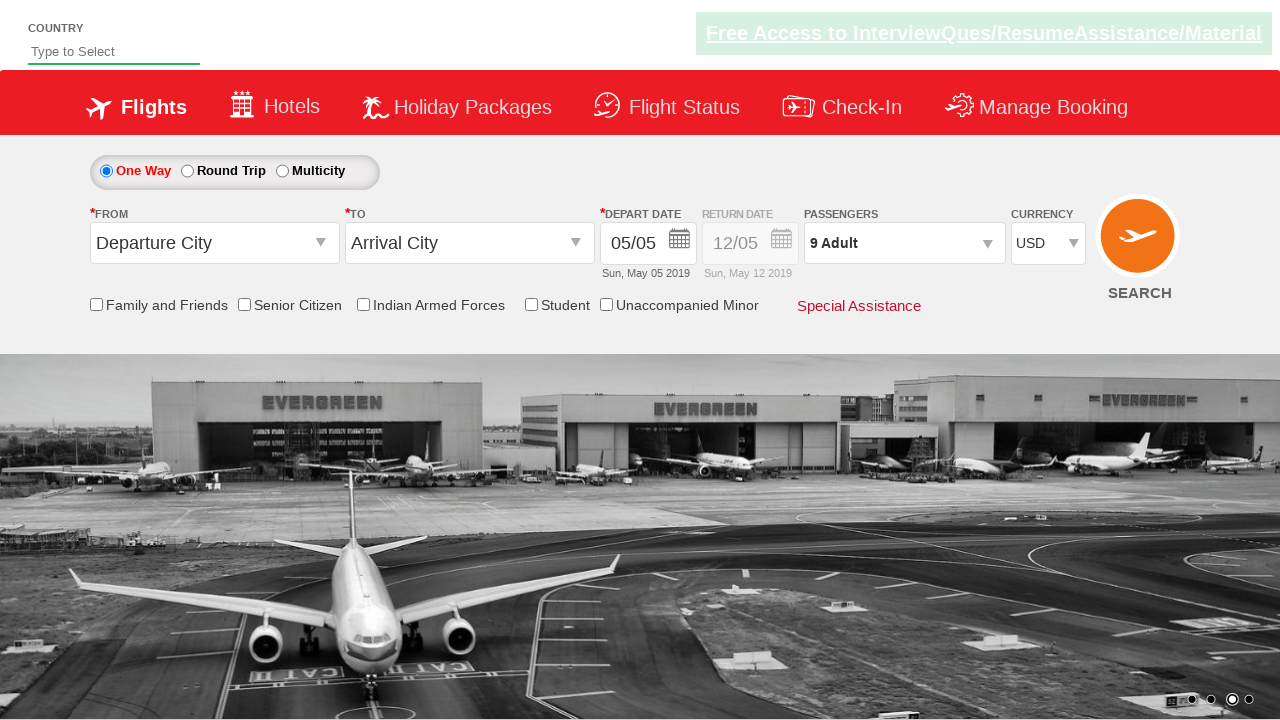

Verified passenger count is 9 Adult
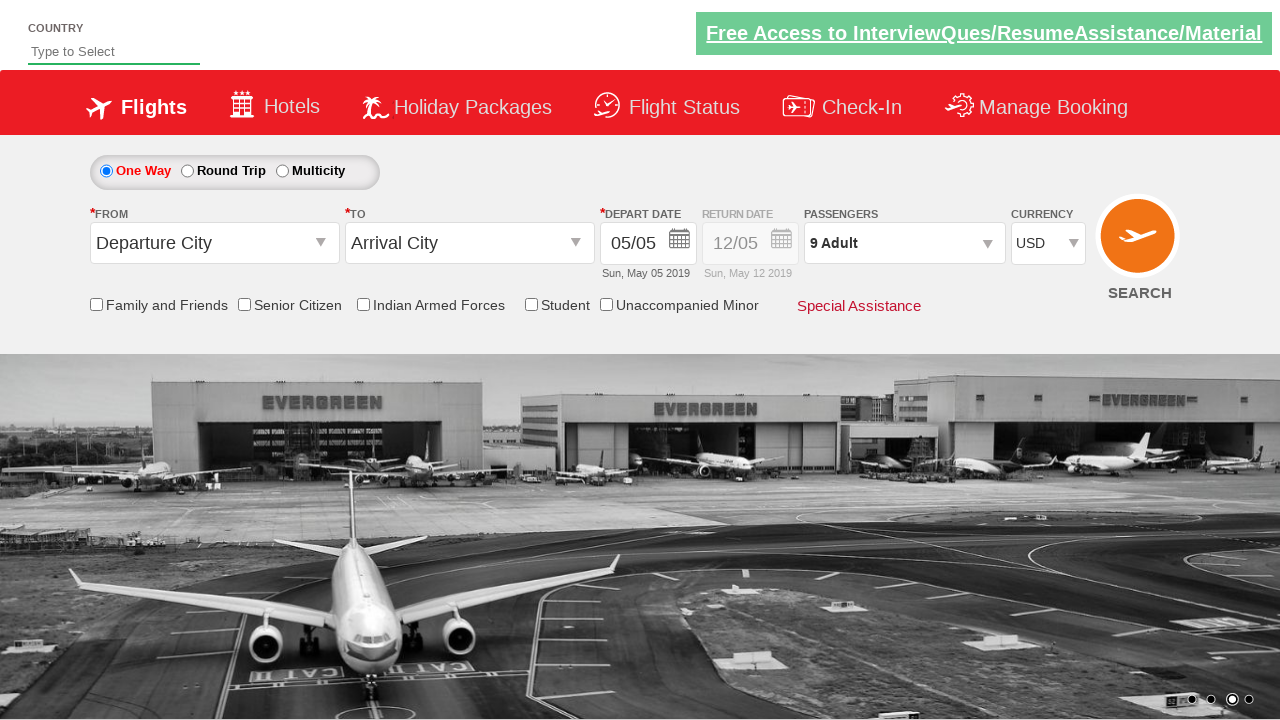

Clicked on origin city dropdown at (214, 243) on #ctl00_mainContent_ddl_originStation1_CTXT
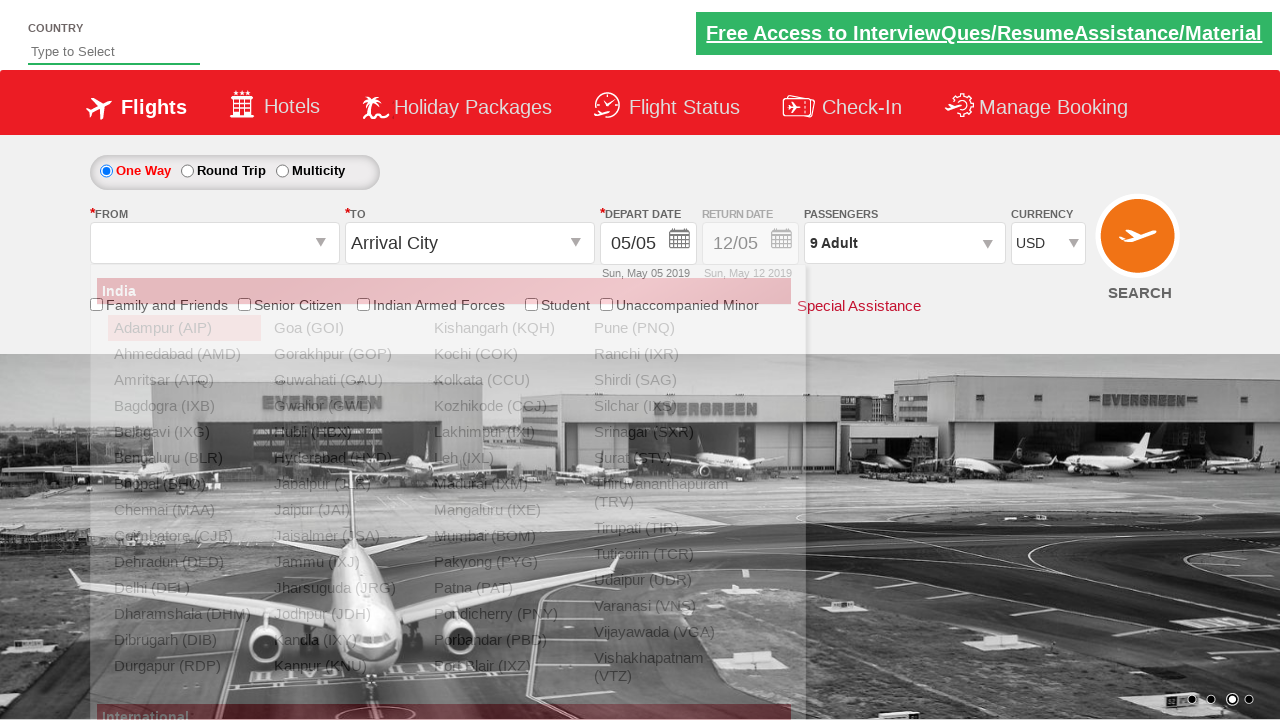

Selected Bengaluru (BLR) as origin city at (184, 458) on xpath=//a[@text='Bengaluru (BLR)']
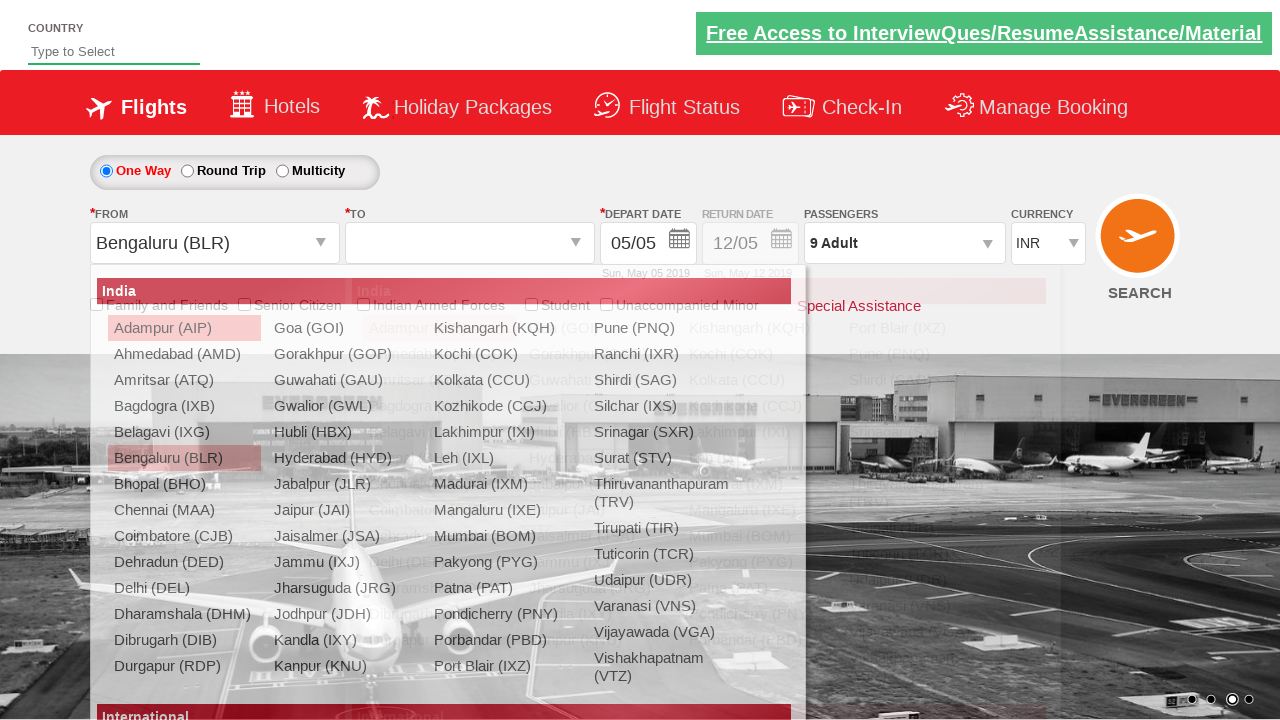

Selected destination city from dropdown at (432, 484) on xpath=//*[@id='marketCityPair_1']/div/div[2] //*[@id='dropdownGroup1']/div/ul[1]
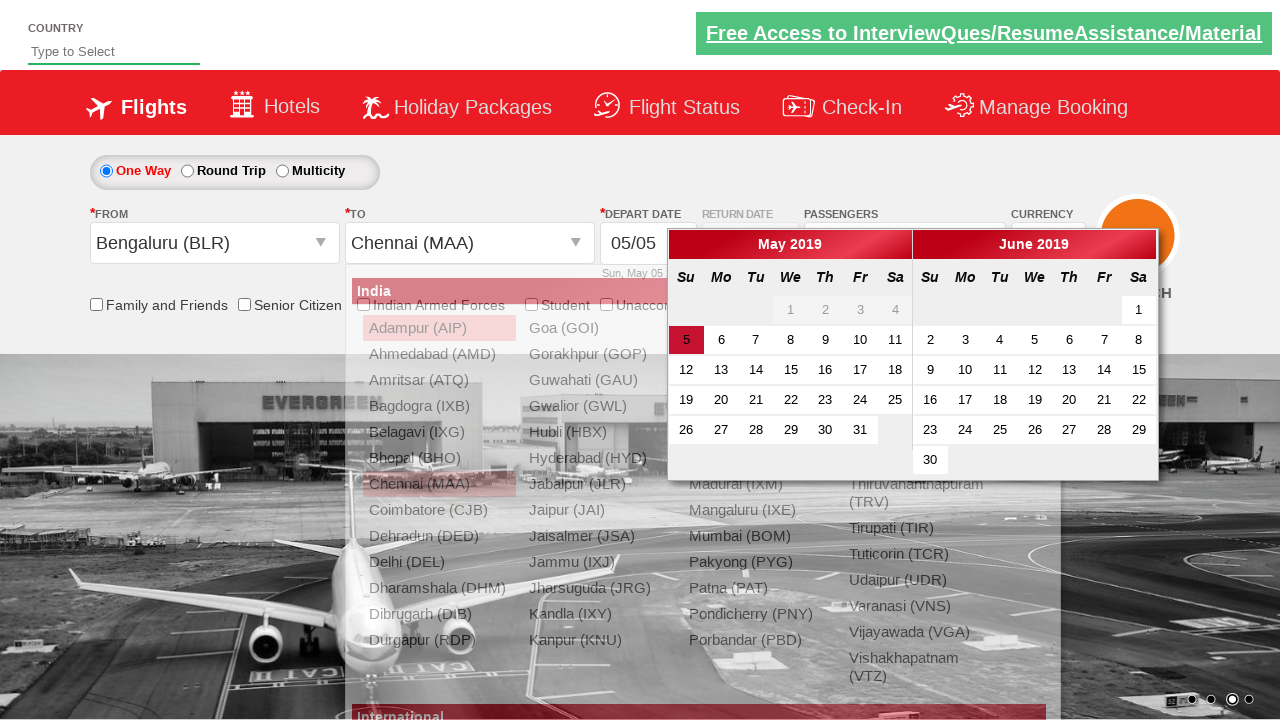

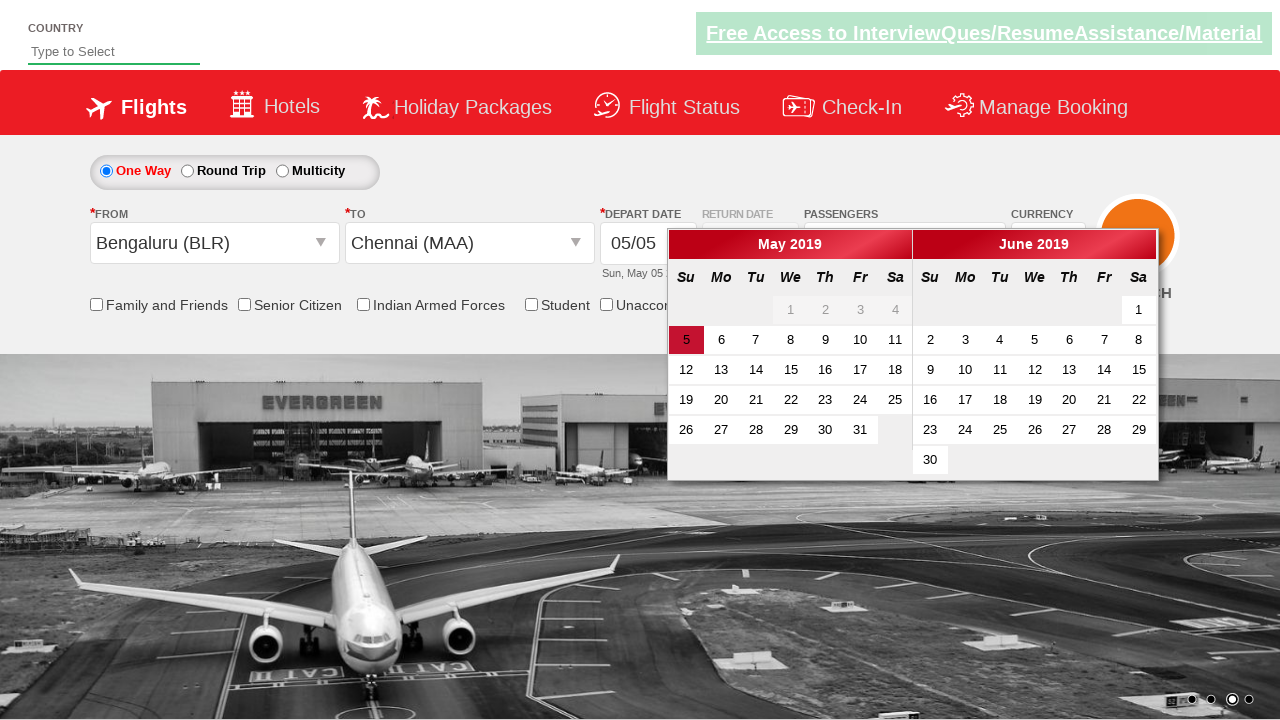